Tests the team goals detailed page by clicking the "All matches" button, selecting "Spain" from the country dropdown, and verifying the results table loads with match data.

Starting URL: https://www.adamchoi.co.uk/teamgoals/detailed

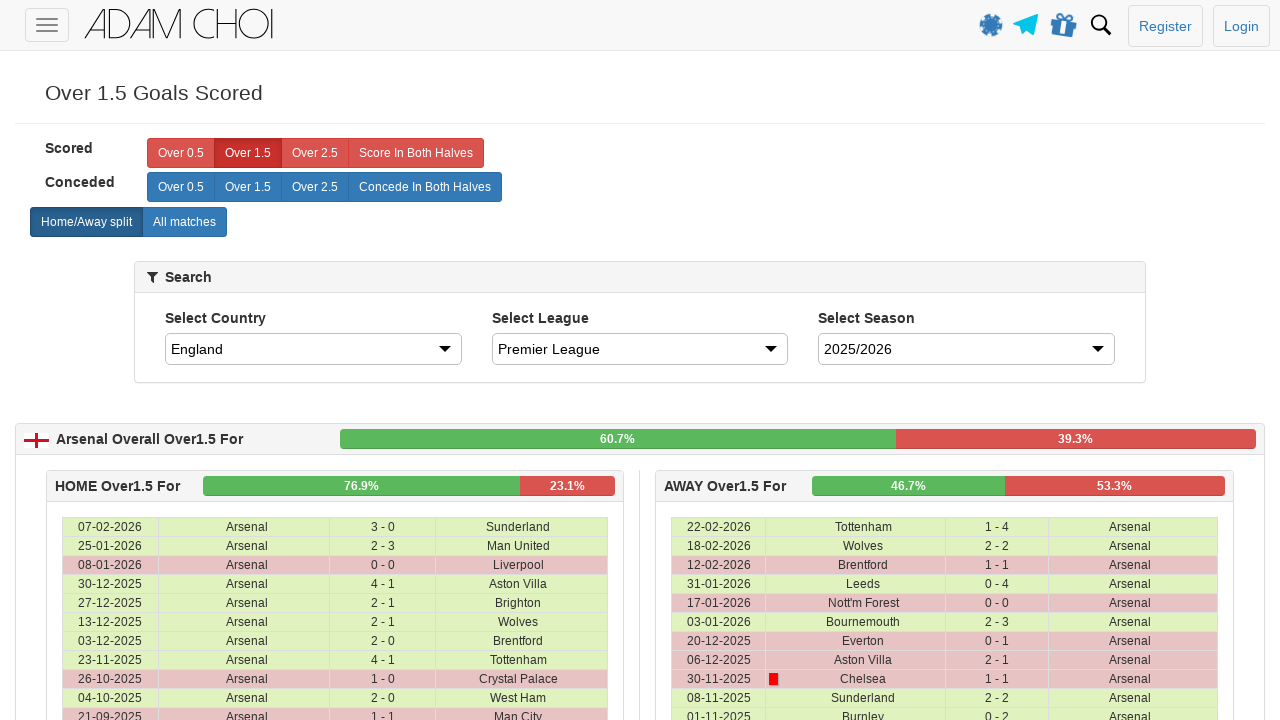

Clicked the 'All matches' button at (184, 222) on xpath=//*[@id='page-wrapper']/div/home-away-selector/div/div/div/div/label[2]
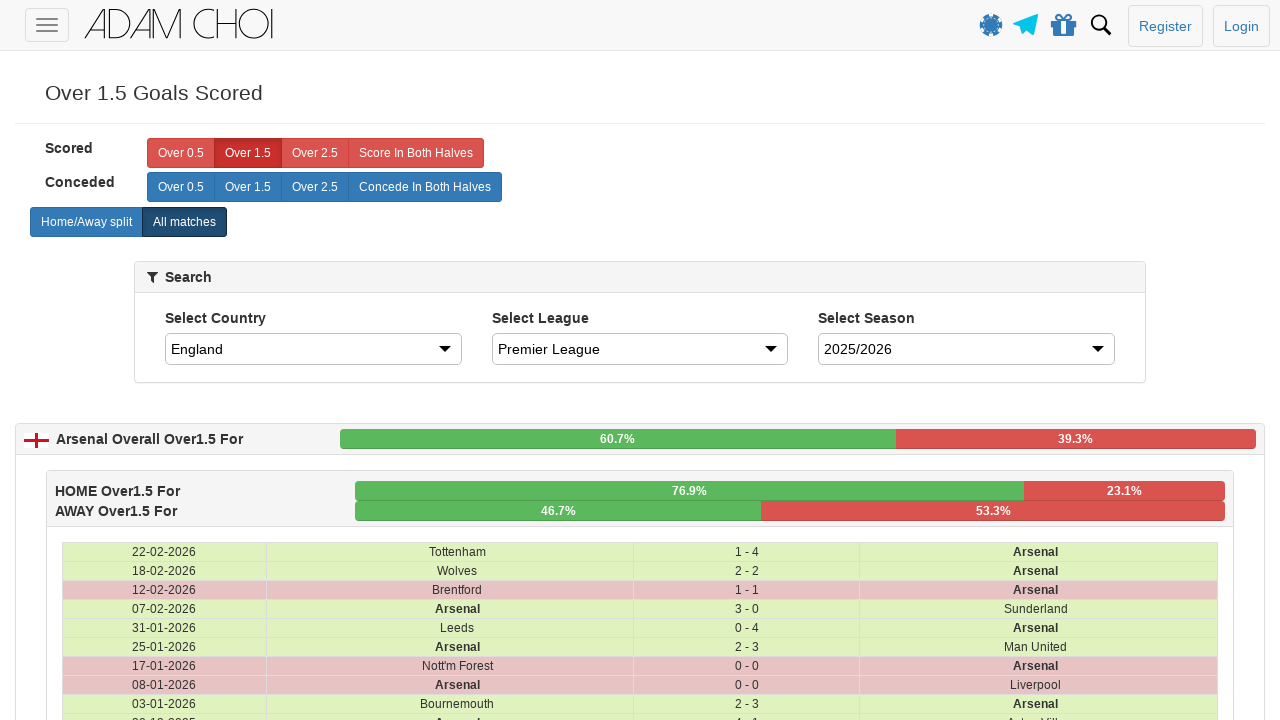

Waited for dropdown panel to load
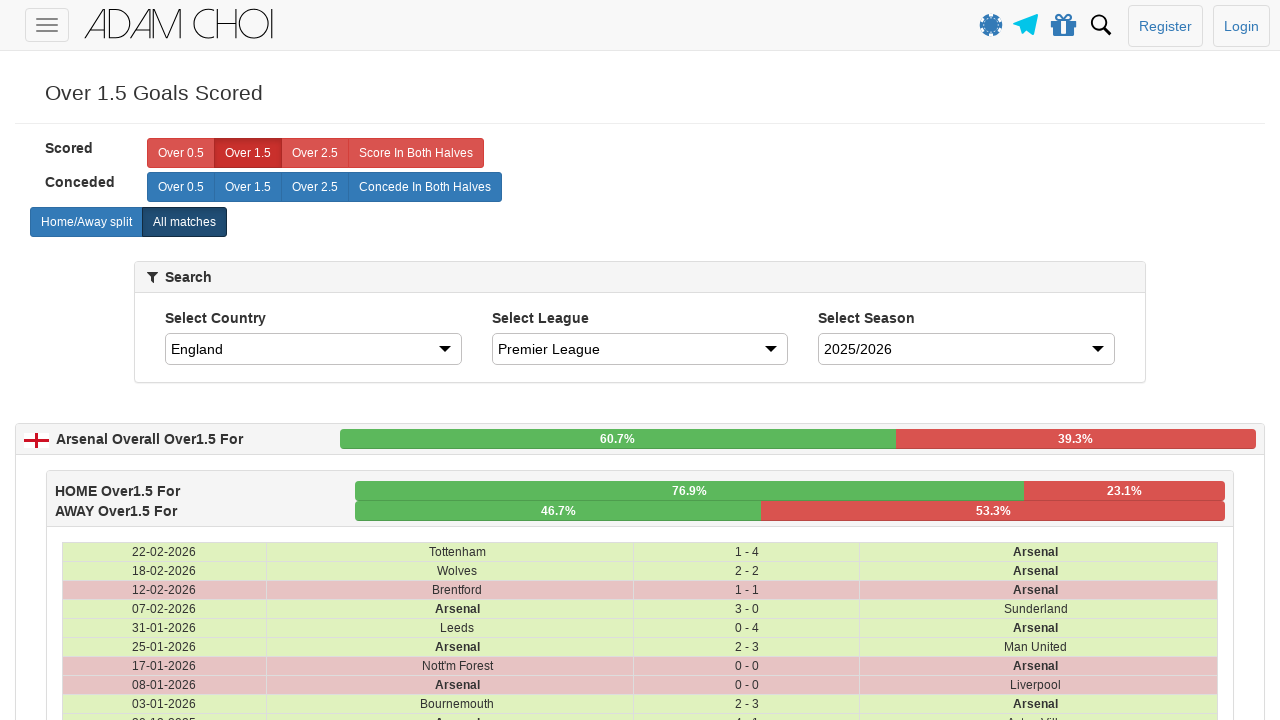

Selected 'Spain' from the country dropdown on #country
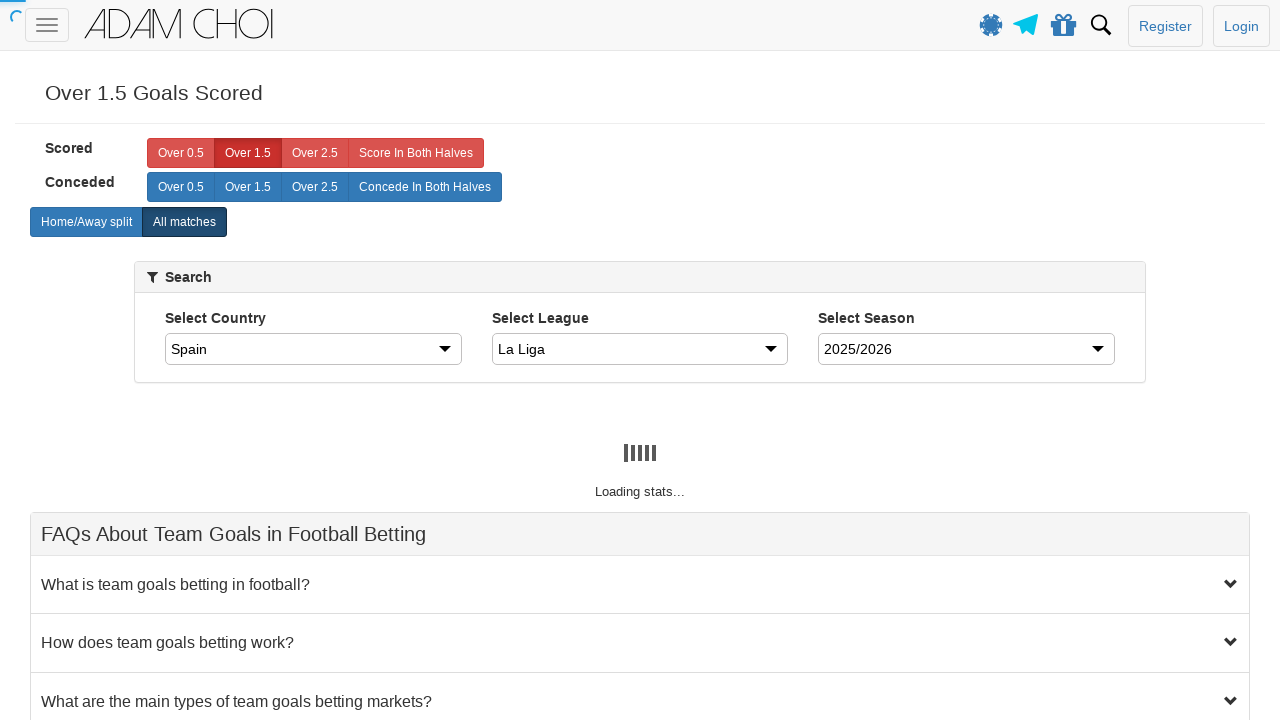

Waited for table rows to load
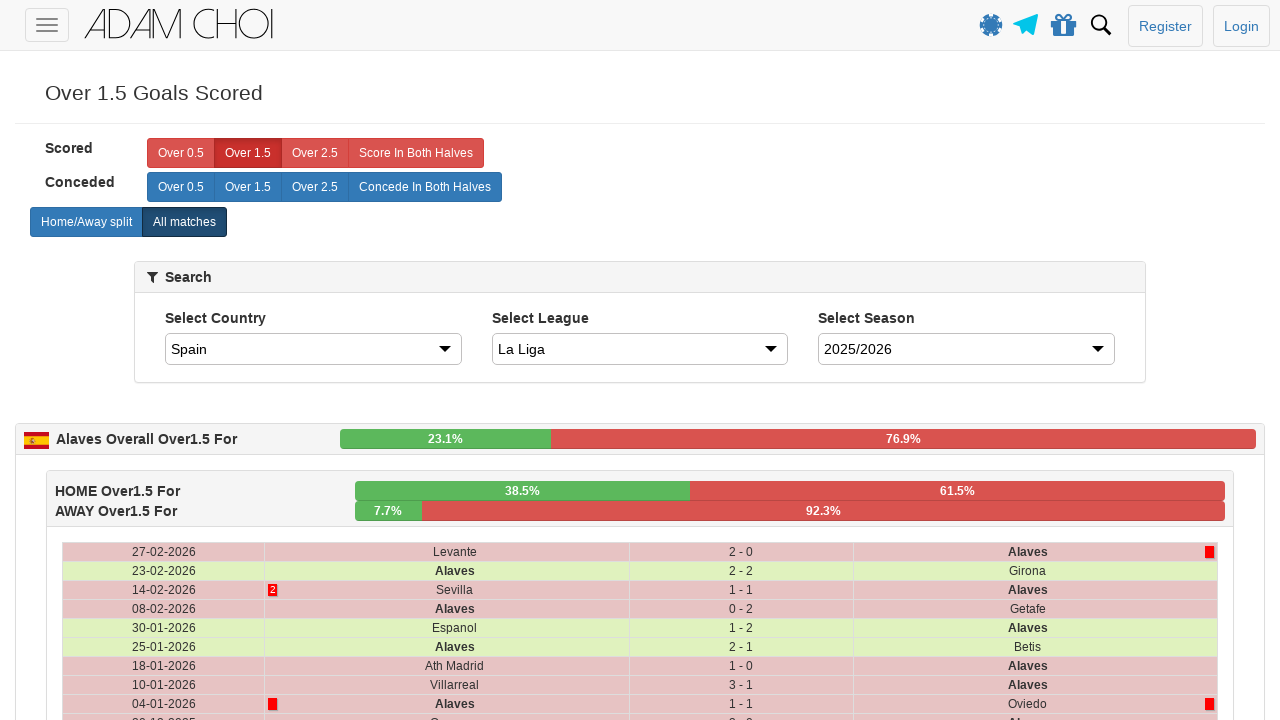

Verified matches are displayed in the results table
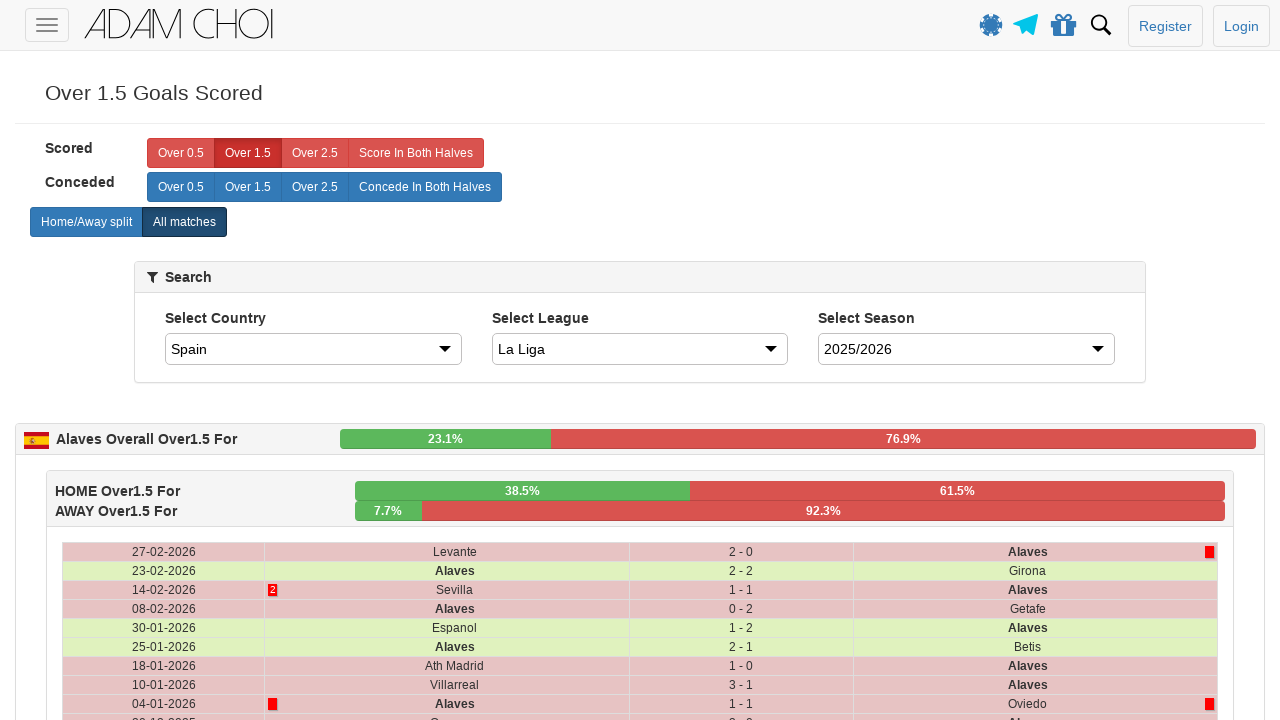

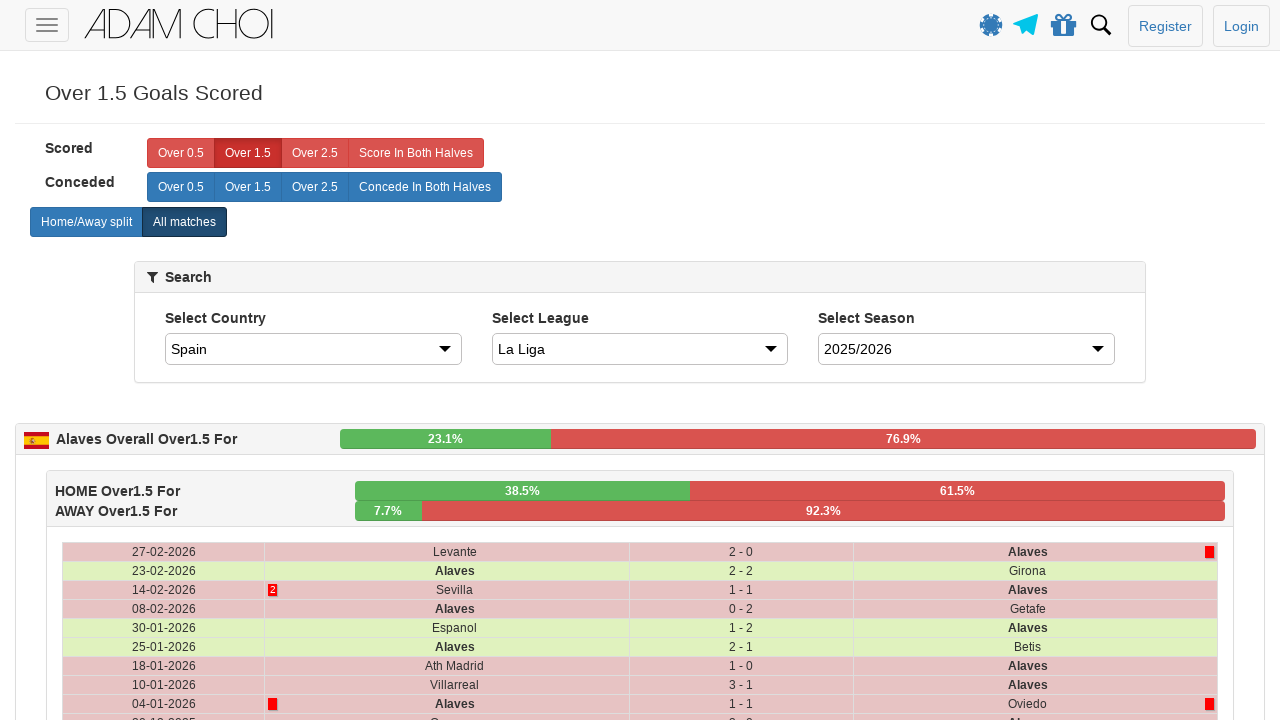